Tests handling of a simple alert popup by clicking a button to trigger the alert and then accepting it

Starting URL: https://demoqa.com/alerts

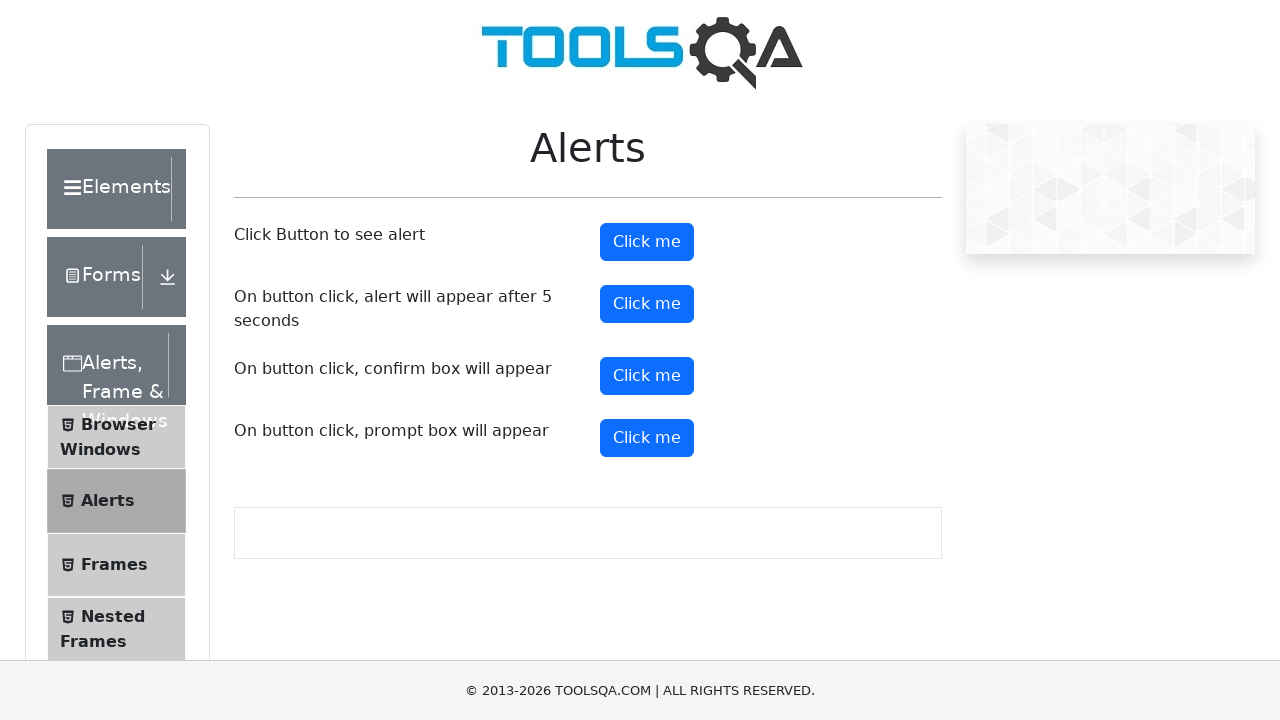

Clicked alert button to trigger popup at (647, 242) on button#alertButton
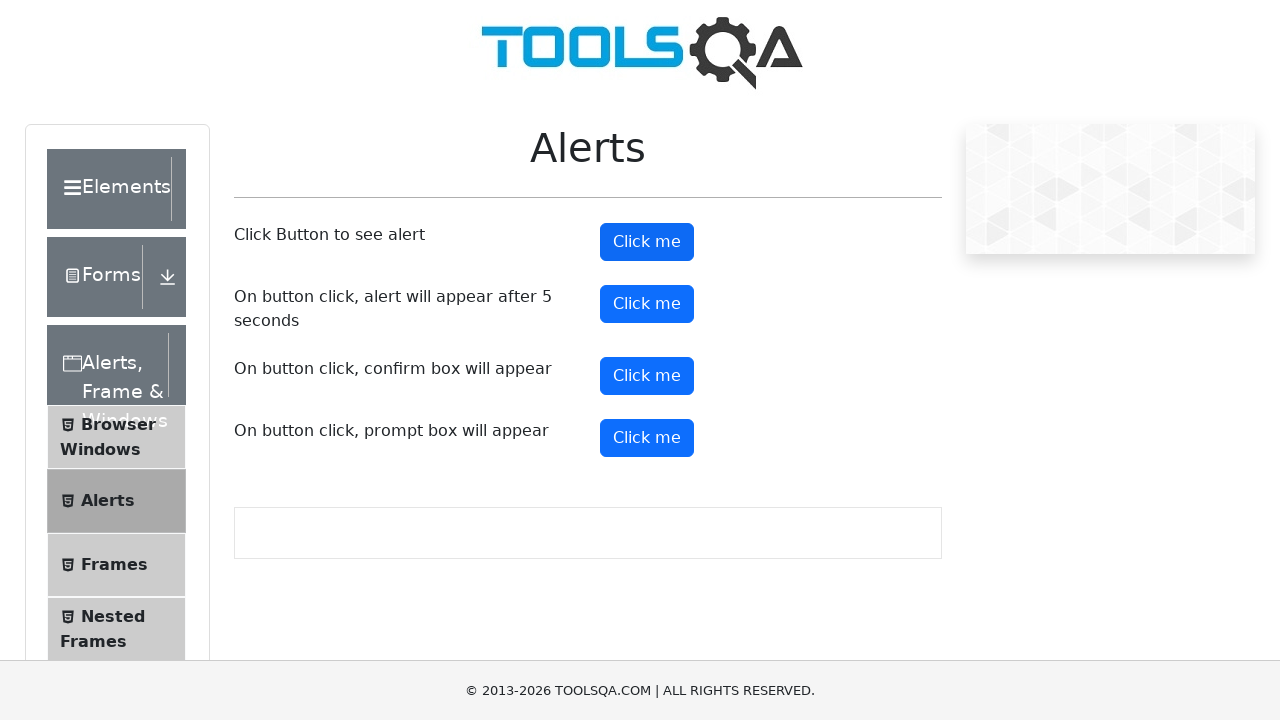

Set up dialog handler to accept alert
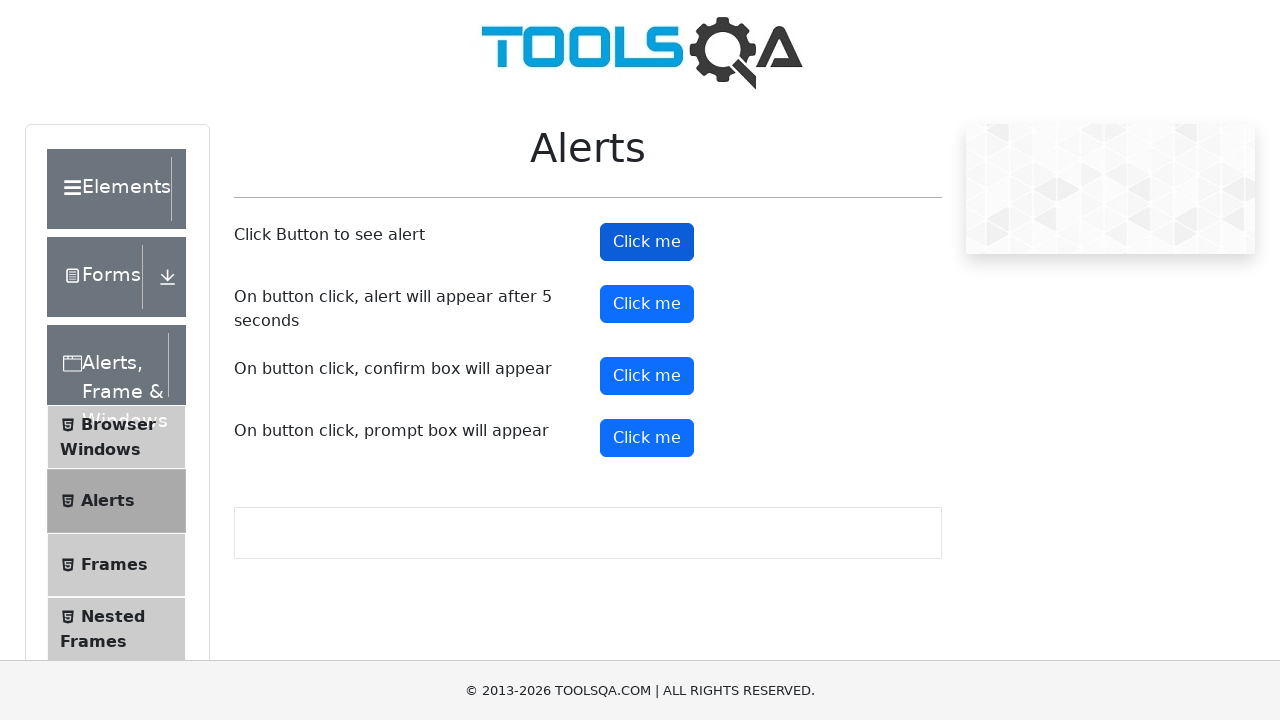

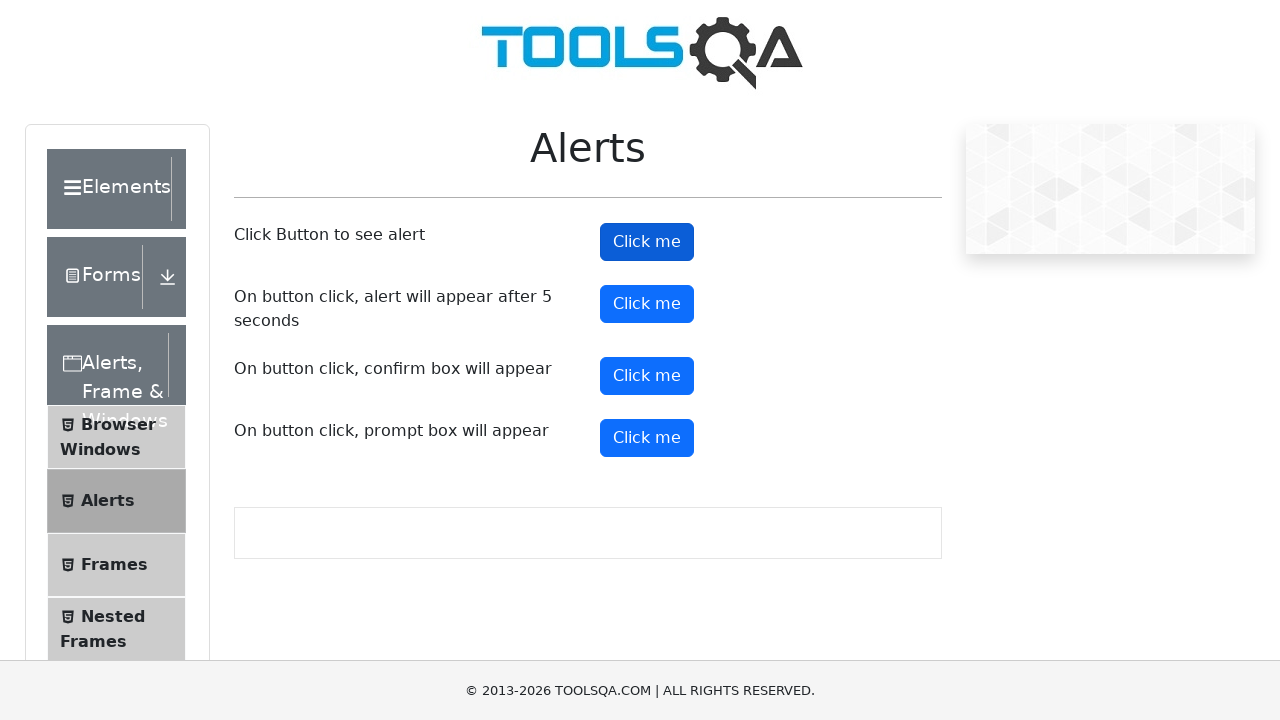